Tests selecting different dropdown options and verifies the dropdown has exactly 3 options

Starting URL: https://testcenter.techproeducation.com/index.php?page=dropdown

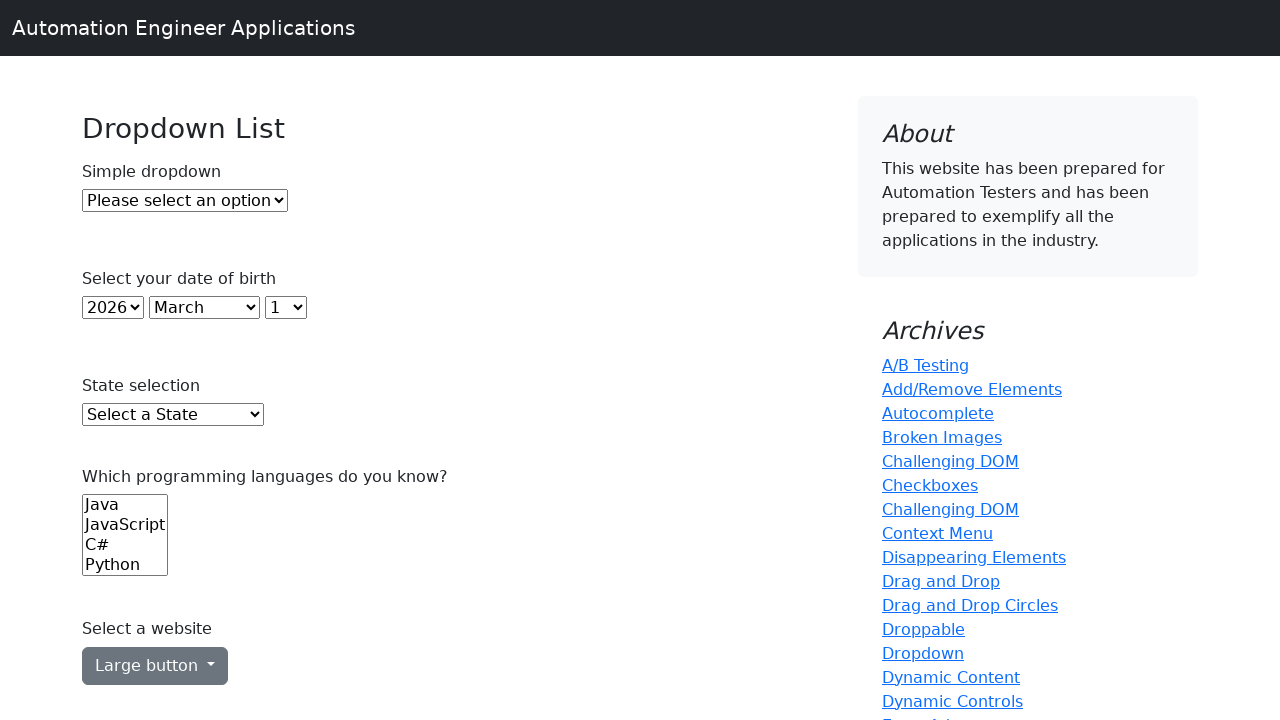

Waited for dropdown element to be visible
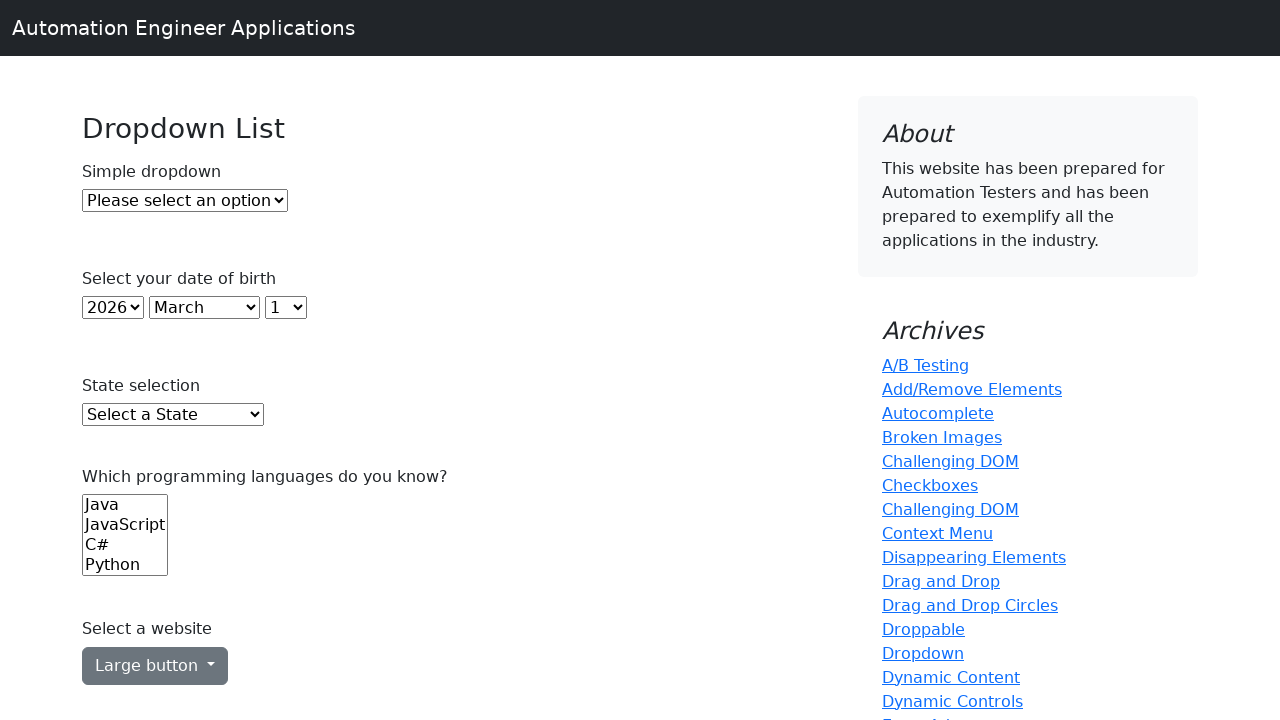

Selected Option 2 from dropdown using index 2 on #dropdown
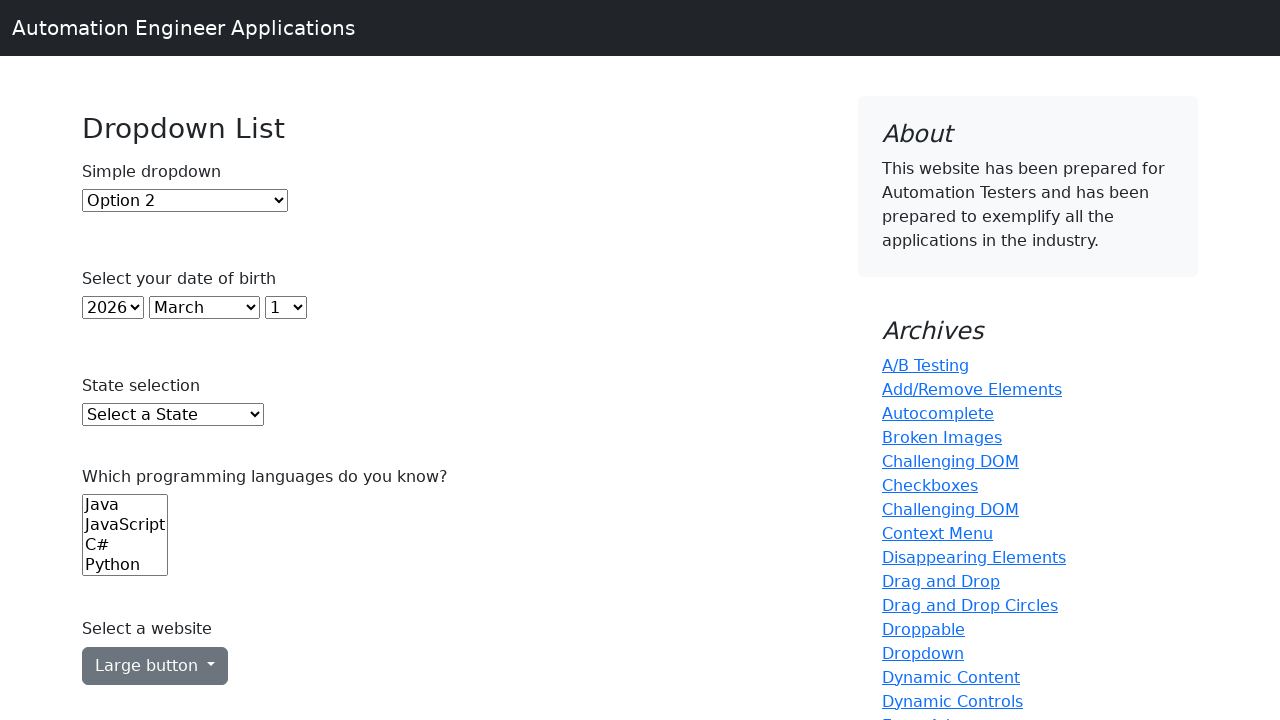

Located dropdown element
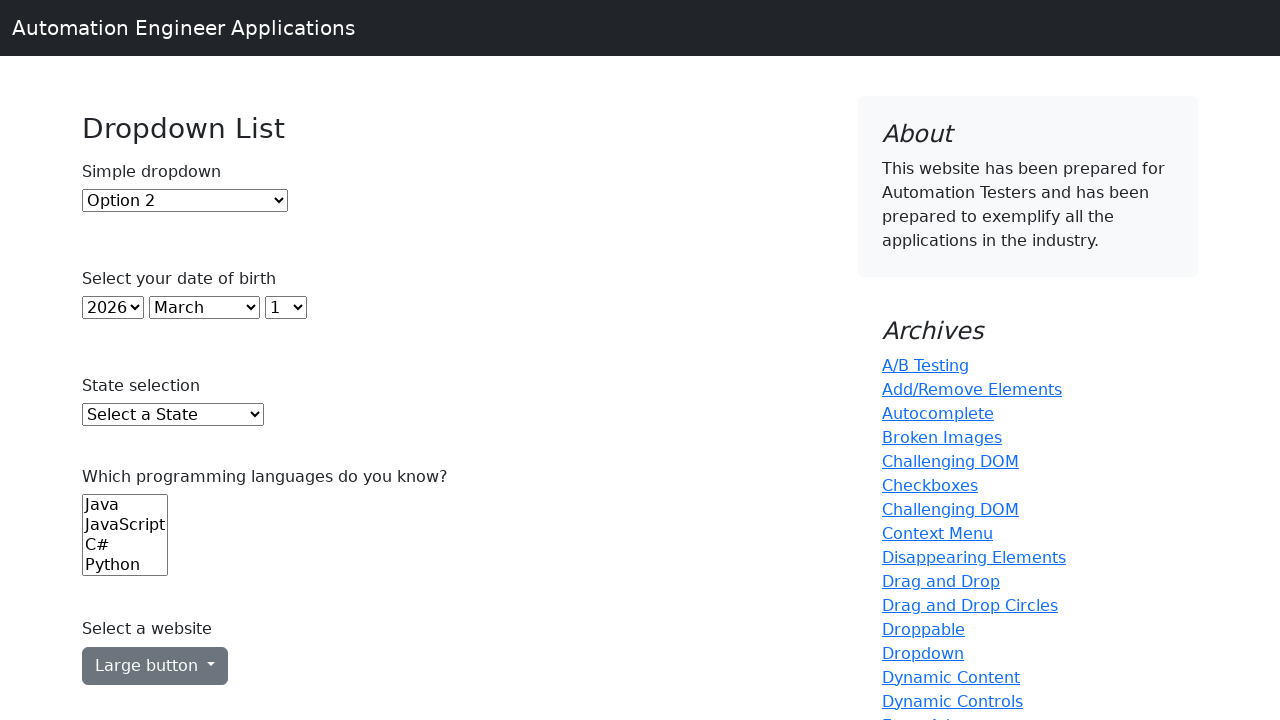

Counted dropdown options: 3 option(s) found
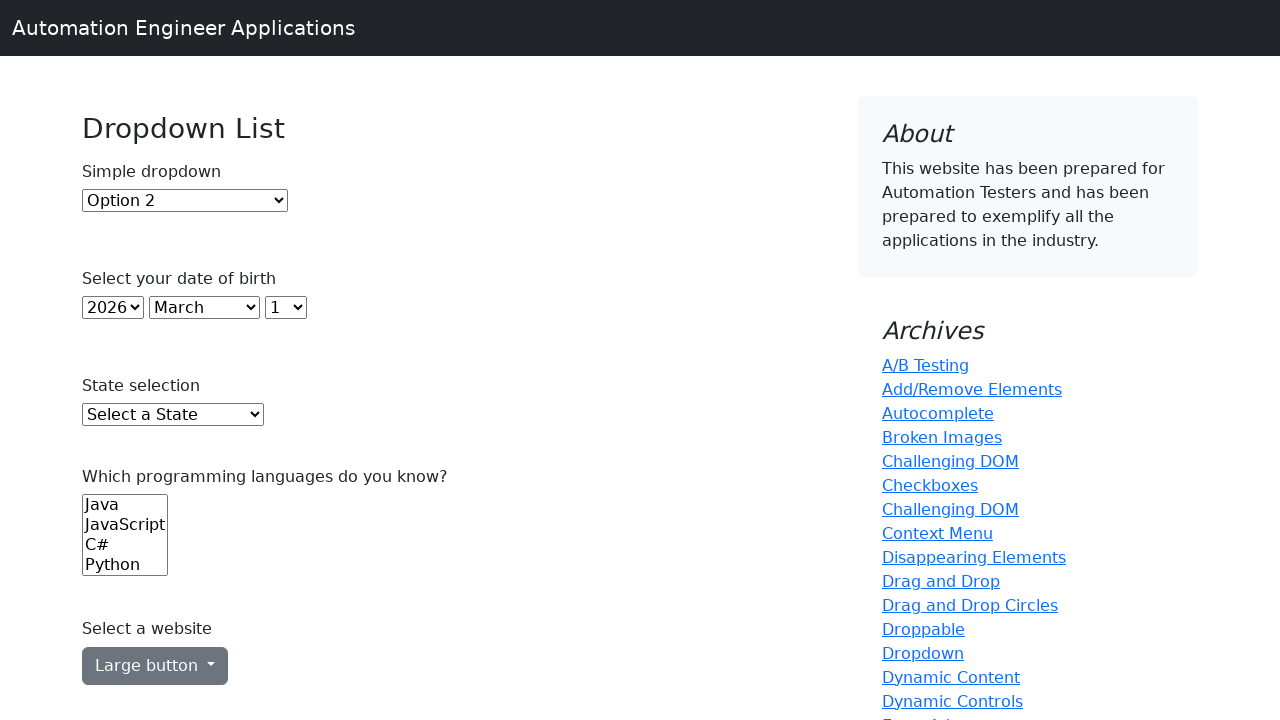

Verified dropdown has exactly 3 options
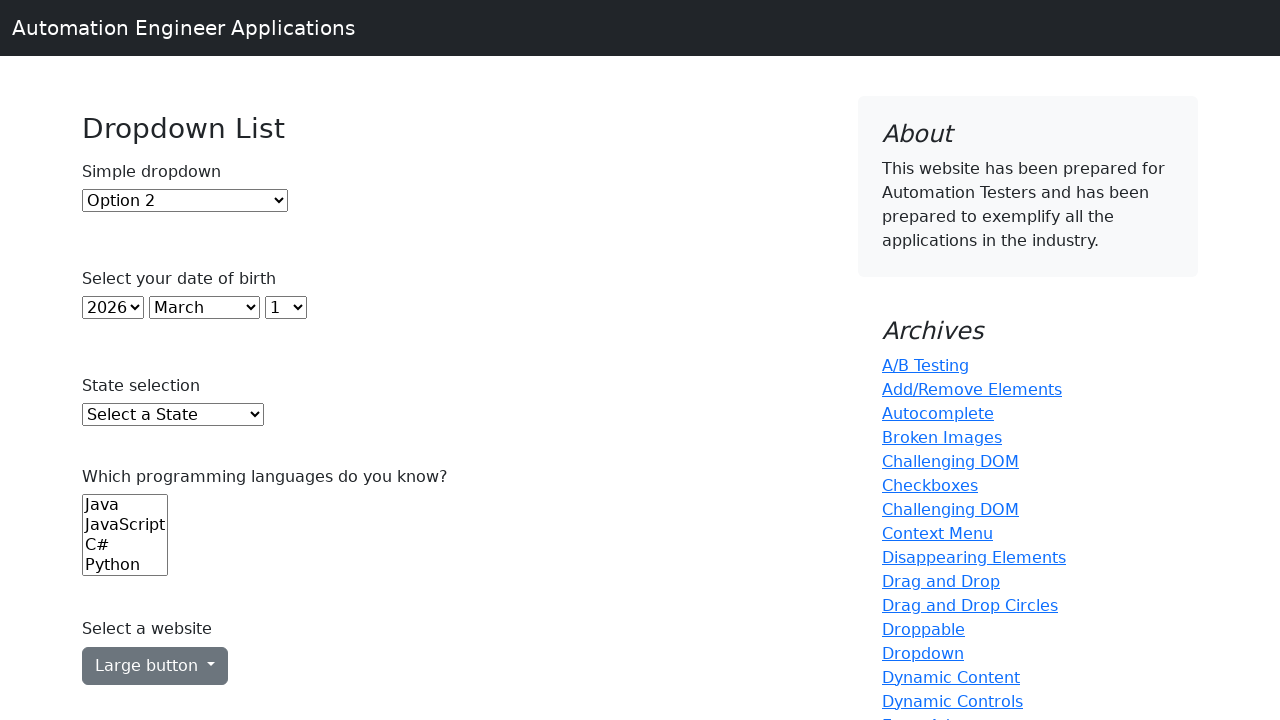

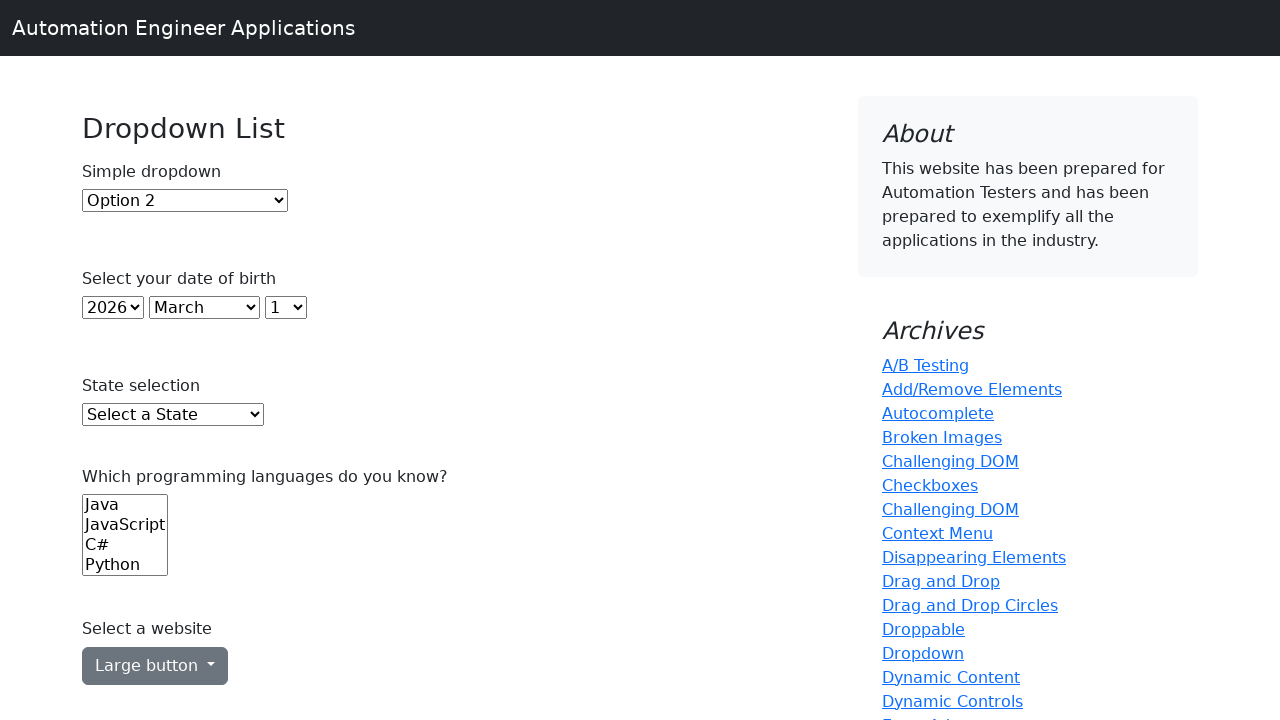